Tests hover functionality by hovering over an image to reveal hidden content and clicking view profile link

Starting URL: https://the-internet.herokuapp.com/hovers

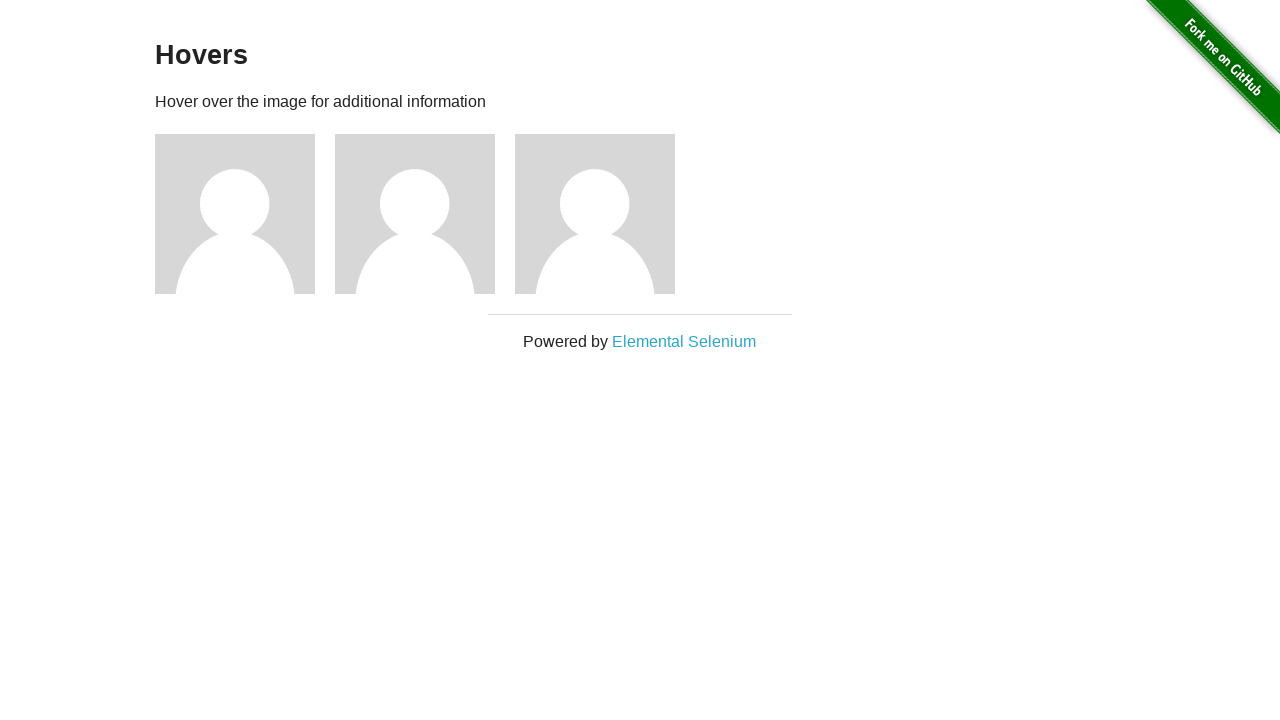

Hovered over the third figure image to reveal hidden content at (235, 214) on .example .figure:nth-child(3) img
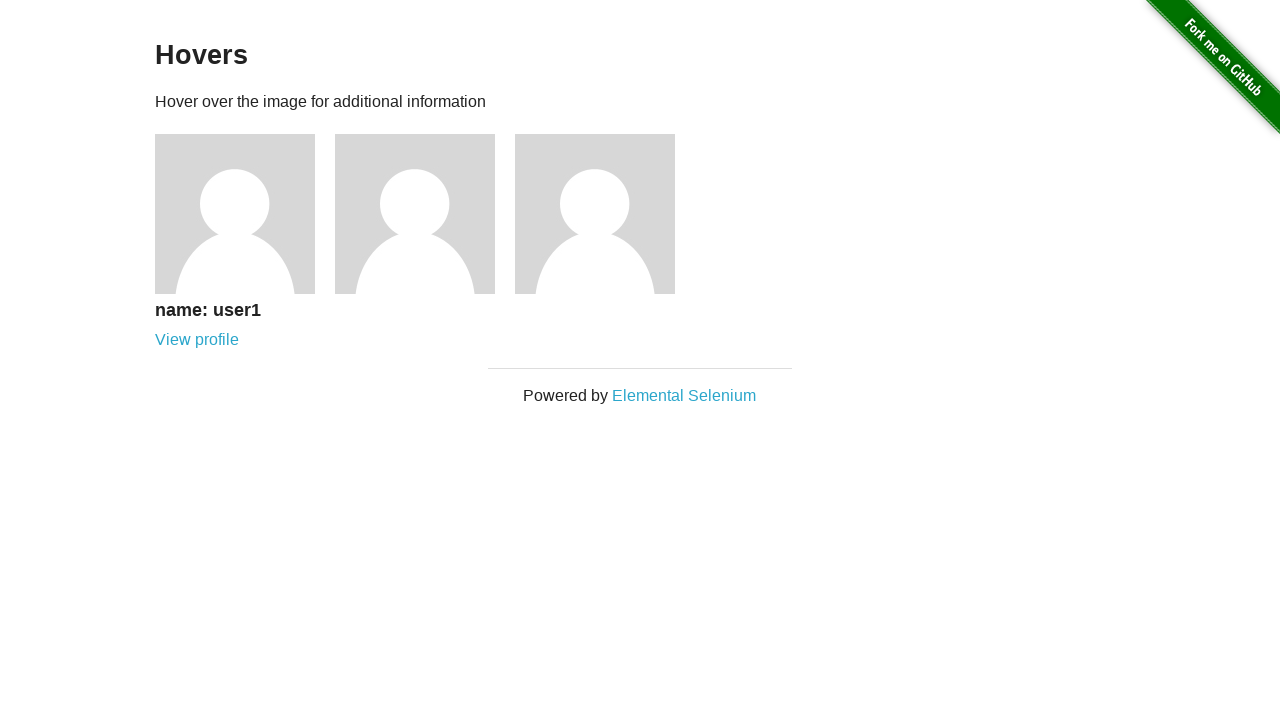

Verified that user name 'user1' appears after hovering
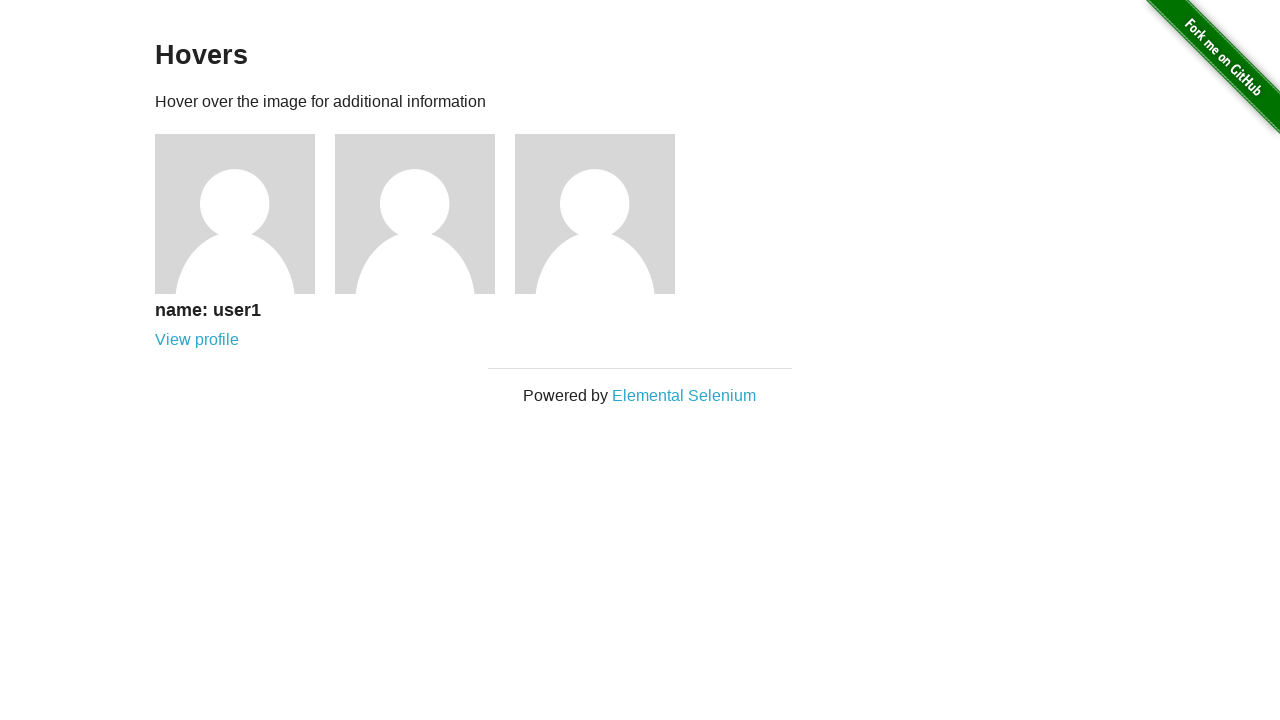

Clicked the 'View profile' link at (197, 340) on text=View profile
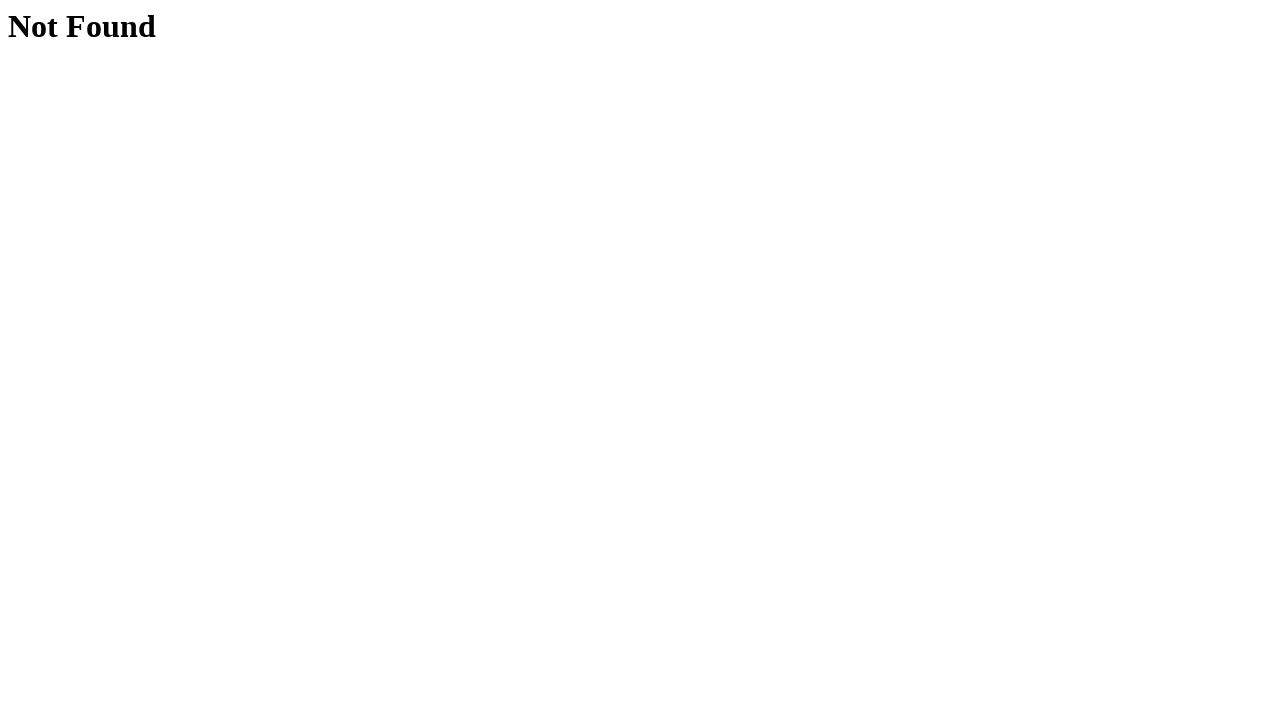

Verified 'Not Found' page loaded after clicking view profile
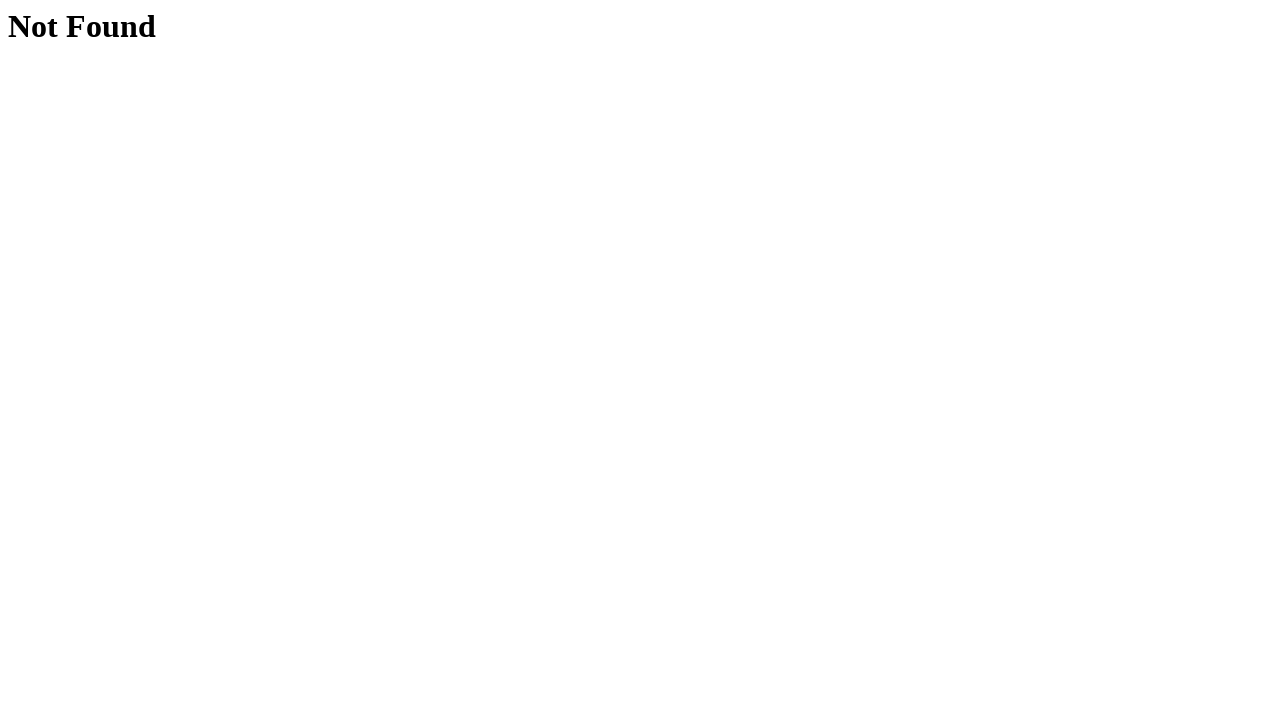

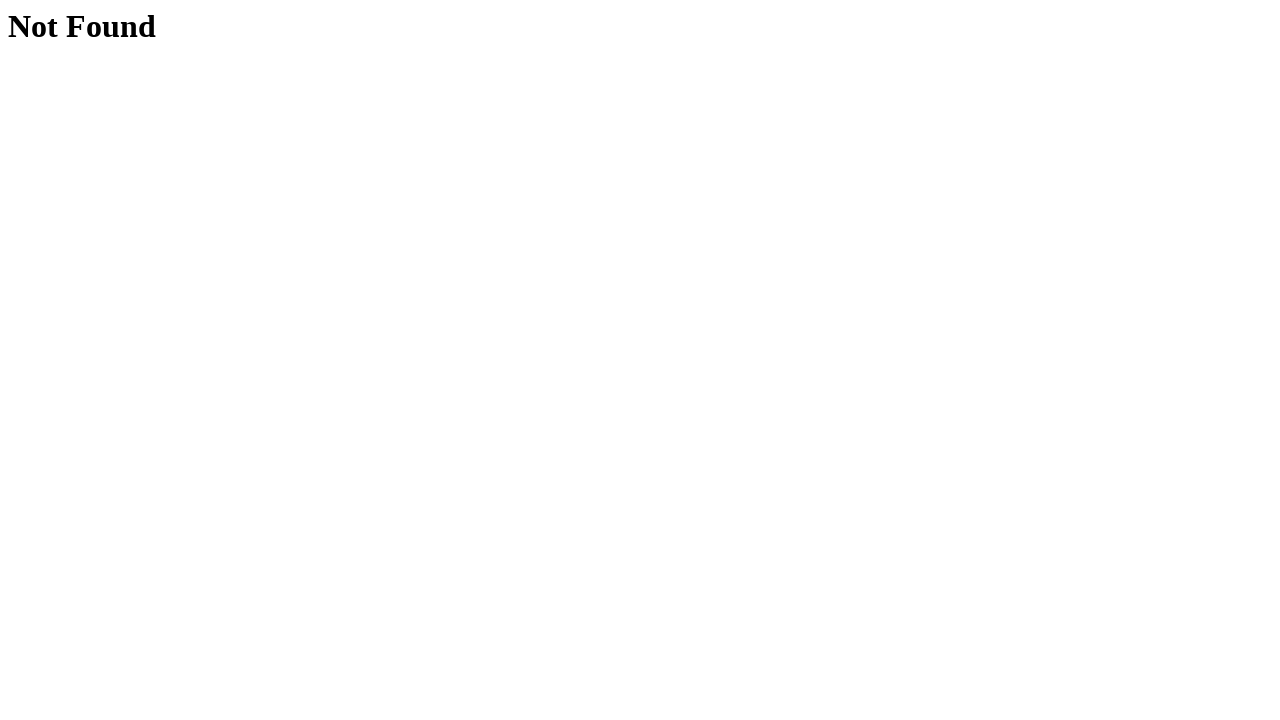